Tests the Add/Remove Elements functionality by clicking the Add Element button to create a Delete button, verifying its visibility, clicking Delete to remove it, and verifying the page heading is still displayed.

Starting URL: https://the-internet.herokuapp.com/add_remove_elements/

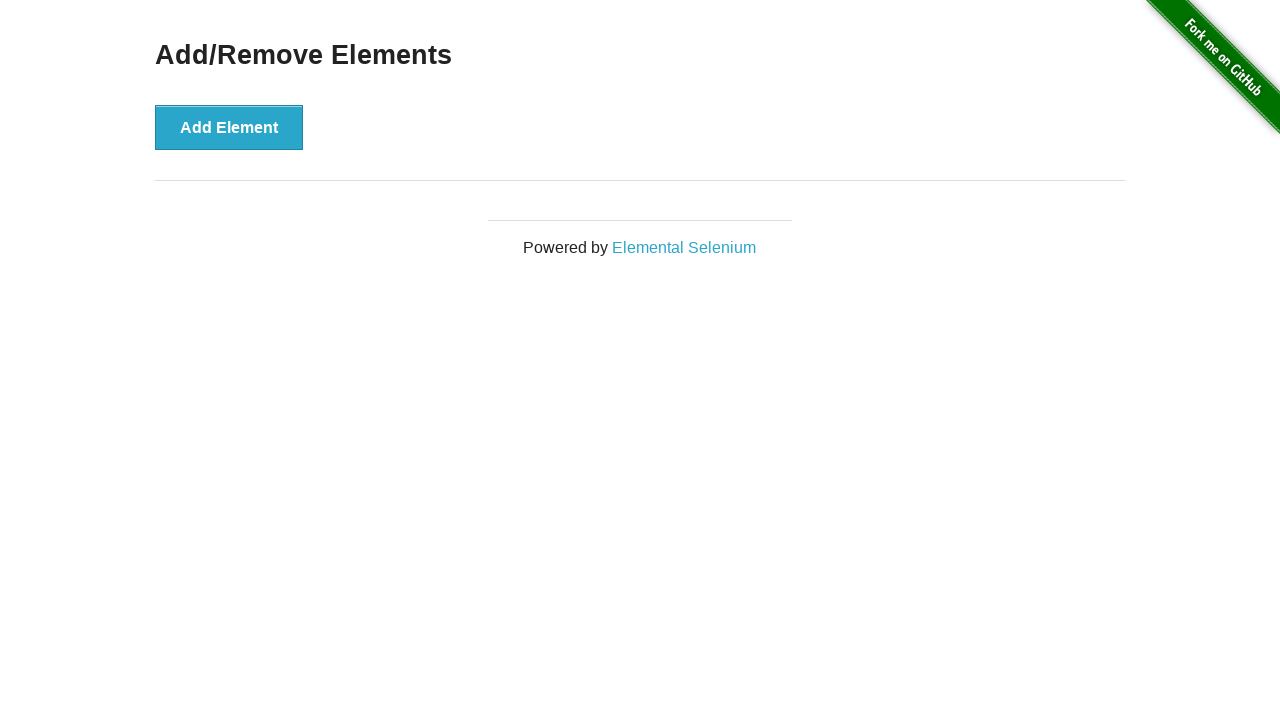

Clicked Add Element button at (229, 127) on xpath=//*[text()='Add Element']
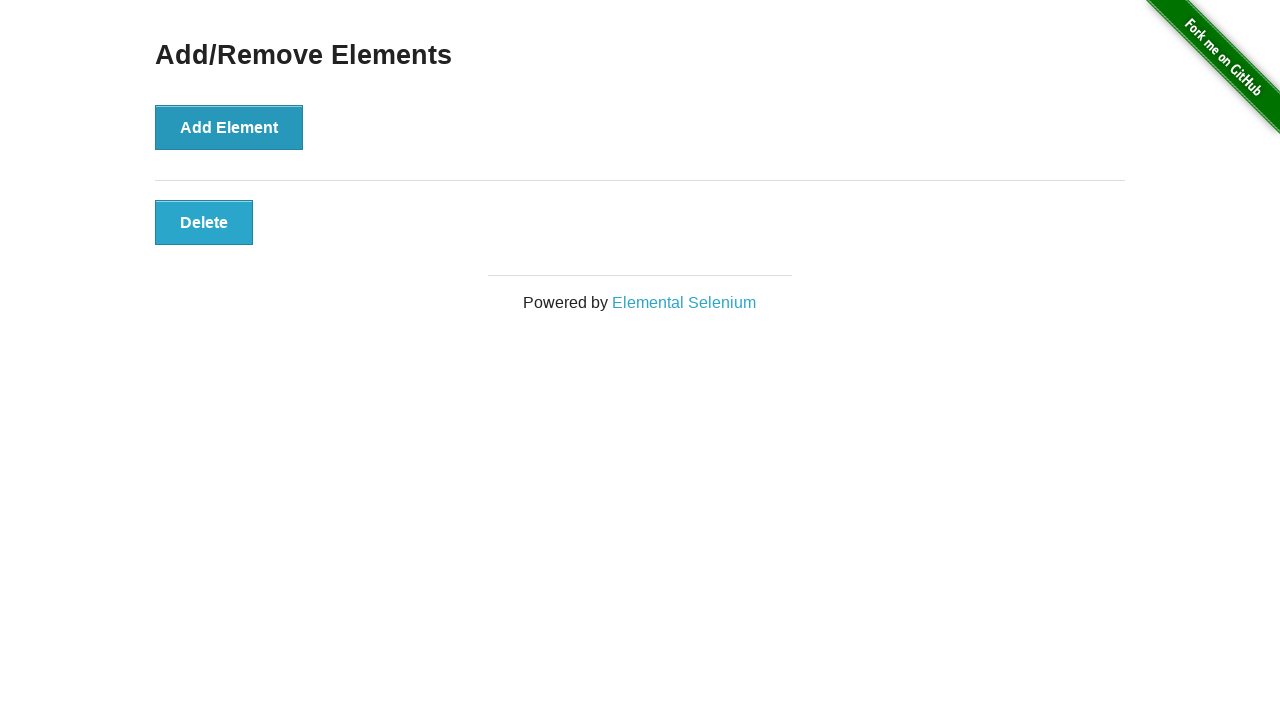

Delete button appeared after adding element
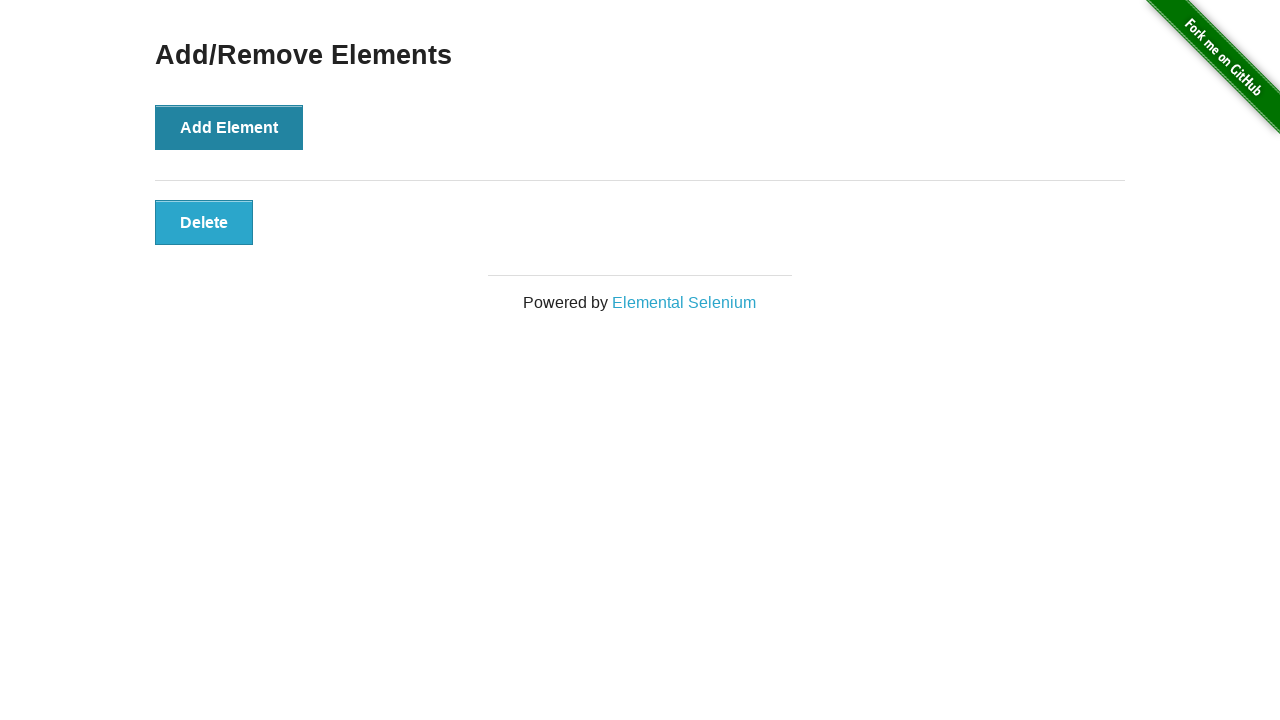

Clicked Delete button to remove element at (204, 222) on xpath=//*[text()='Delete']
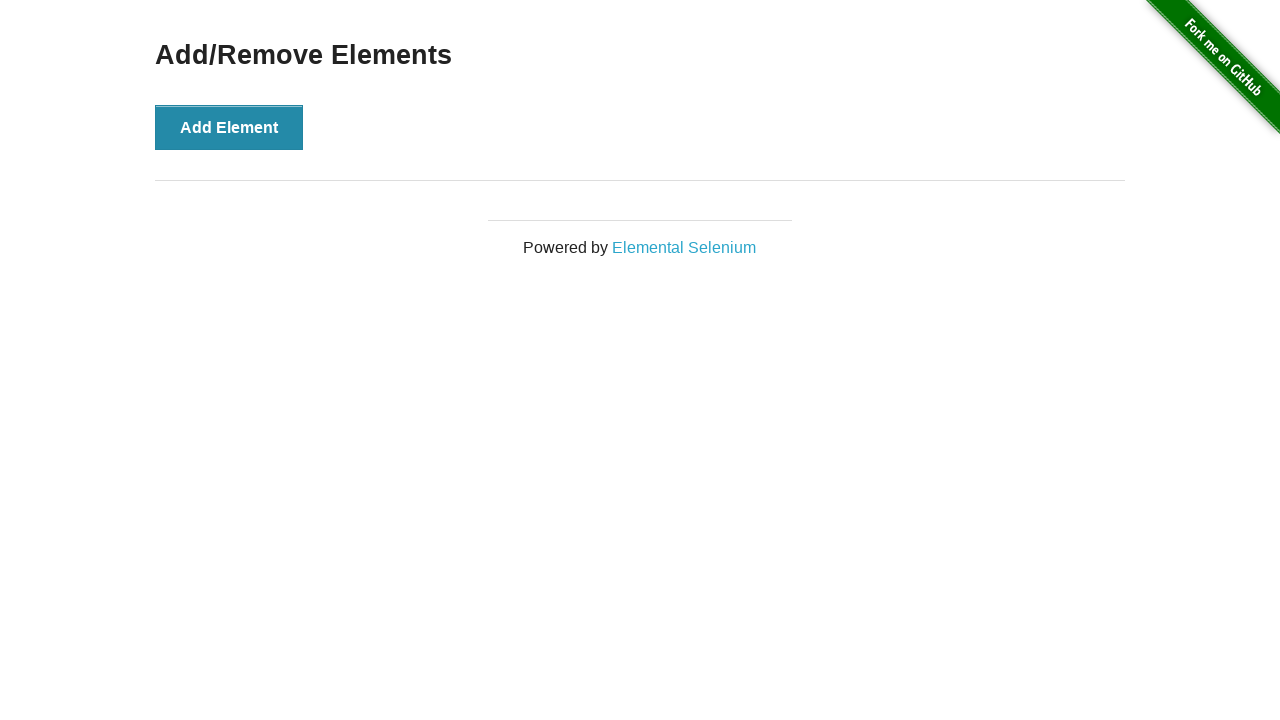

Verified Add/Remove Elements heading is still visible
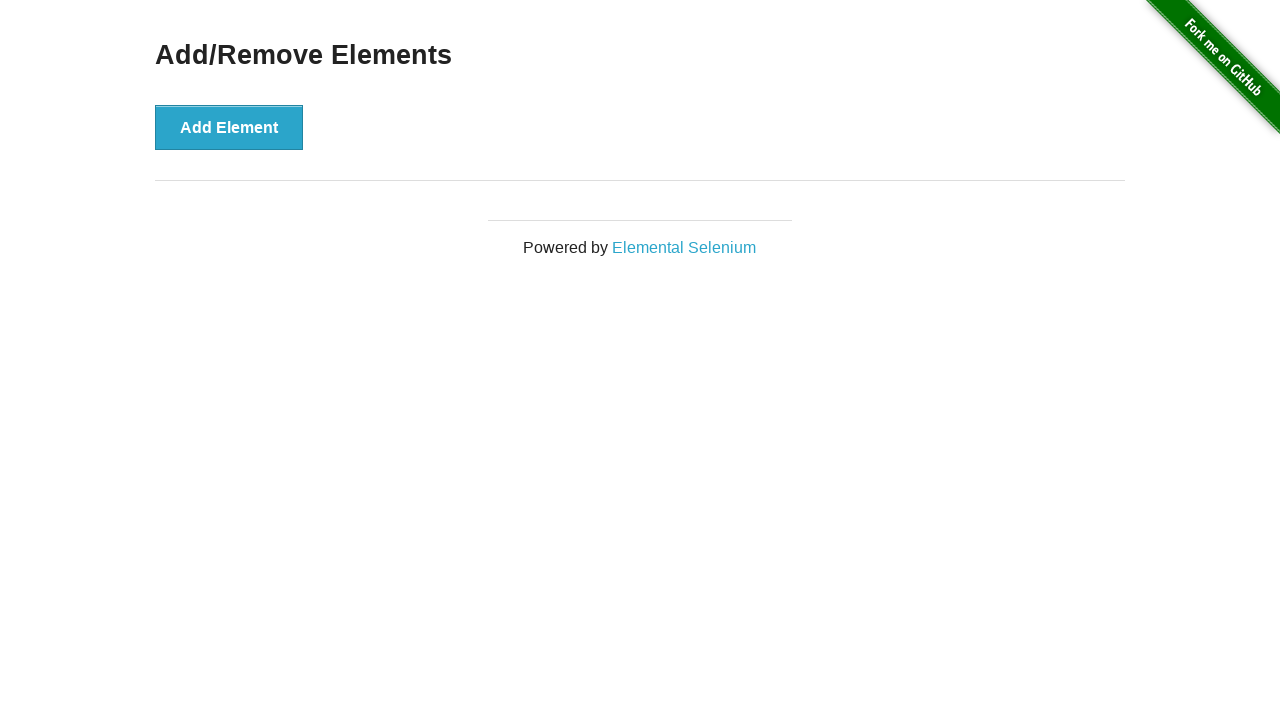

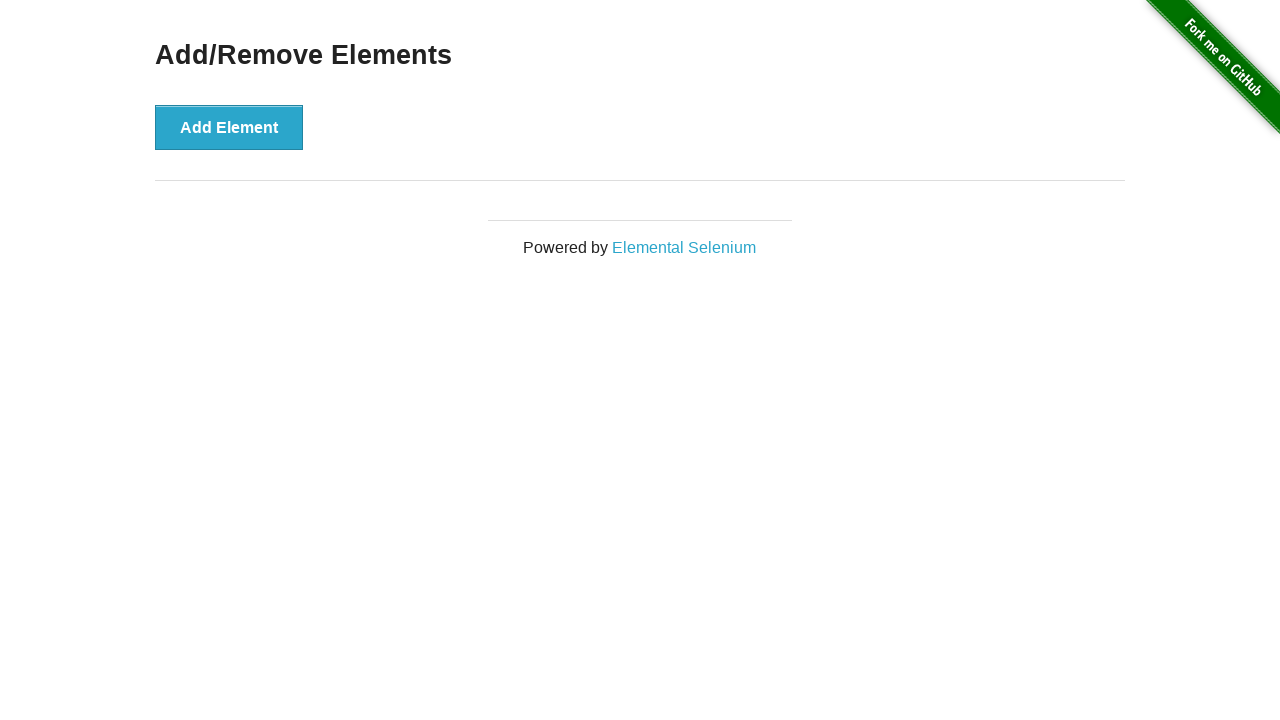